Tests scrolling functionality on GitHub homepage by scrolling down the page incrementally

Starting URL: https://github.com/

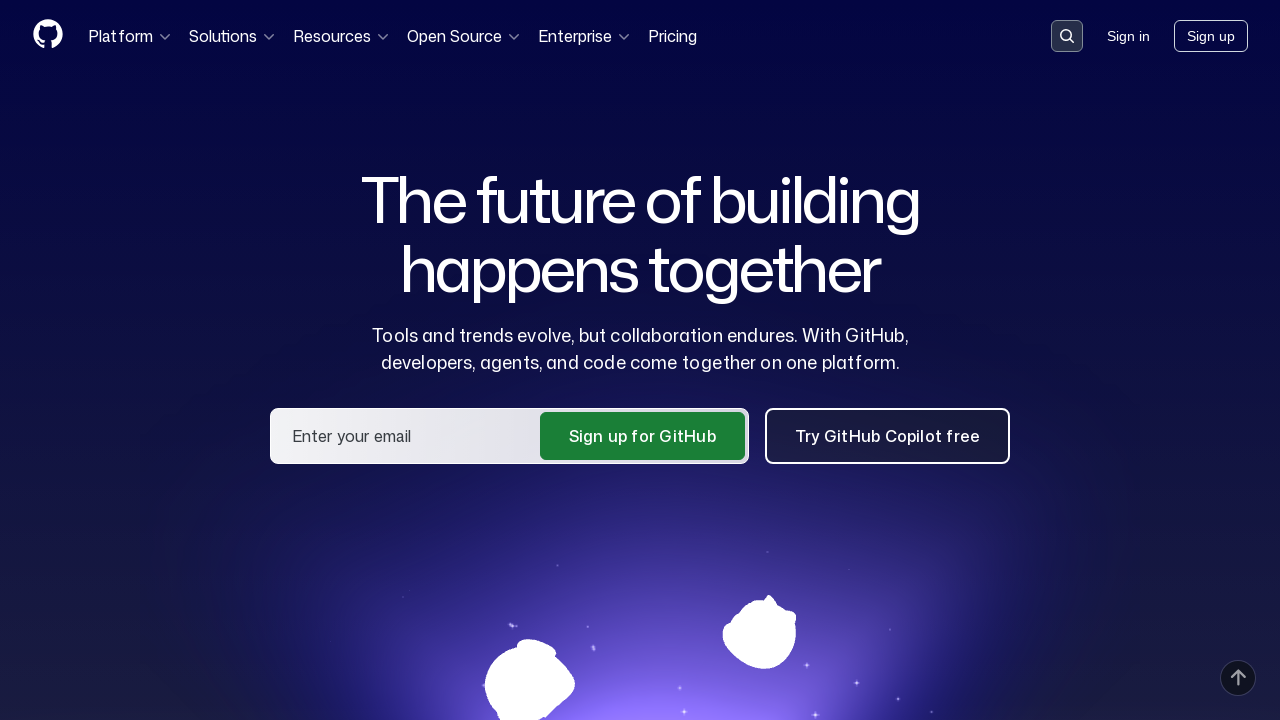

Navigated to GitHub homepage
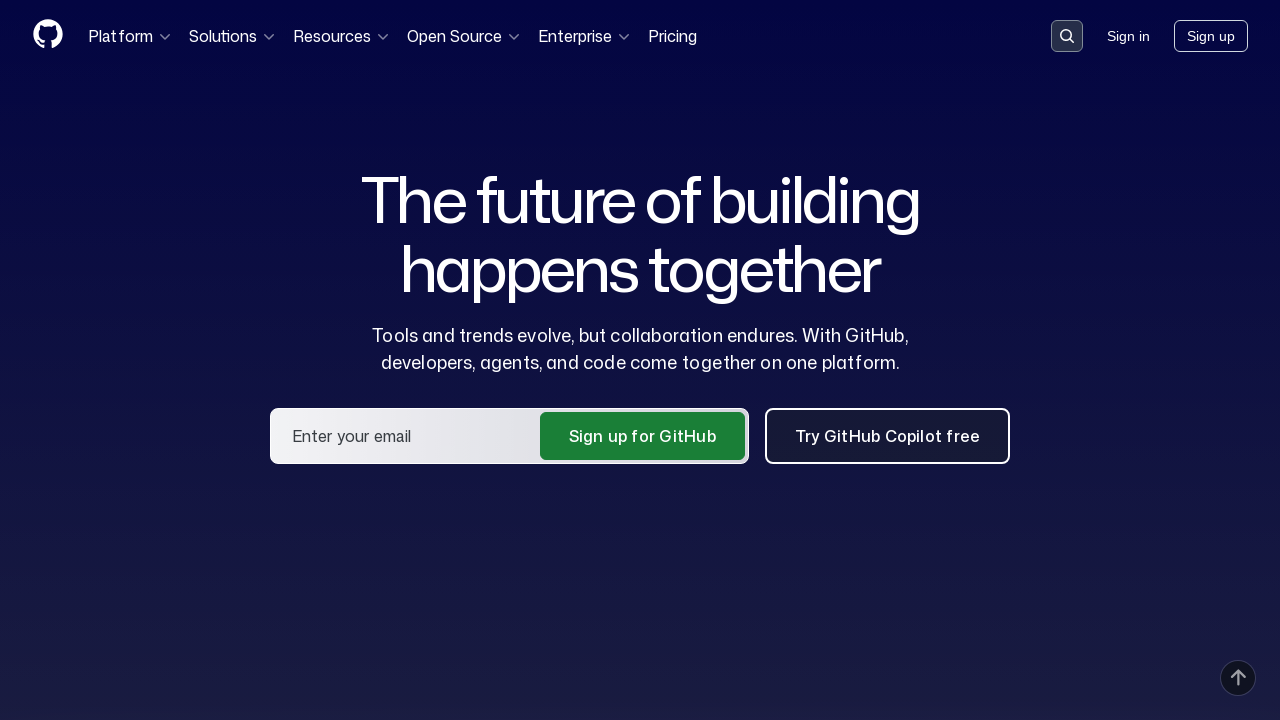

Retrieved page height from DOM
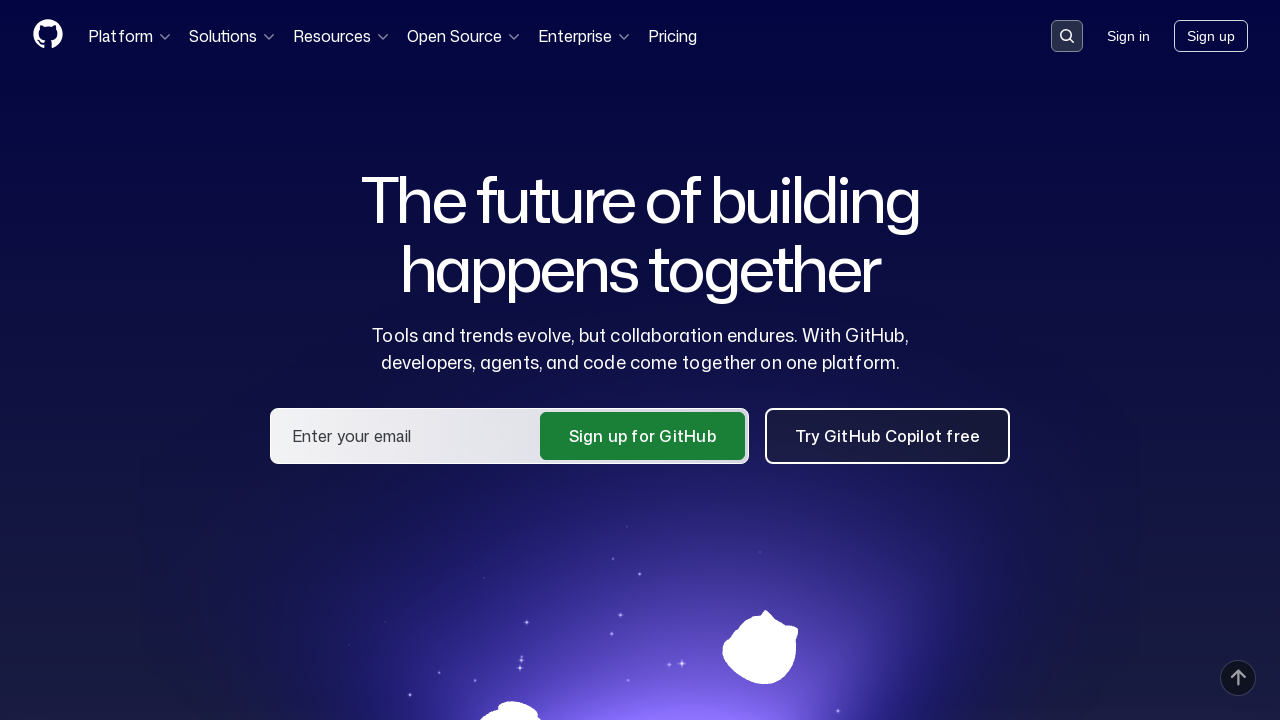

Scrolled page to position 2000px
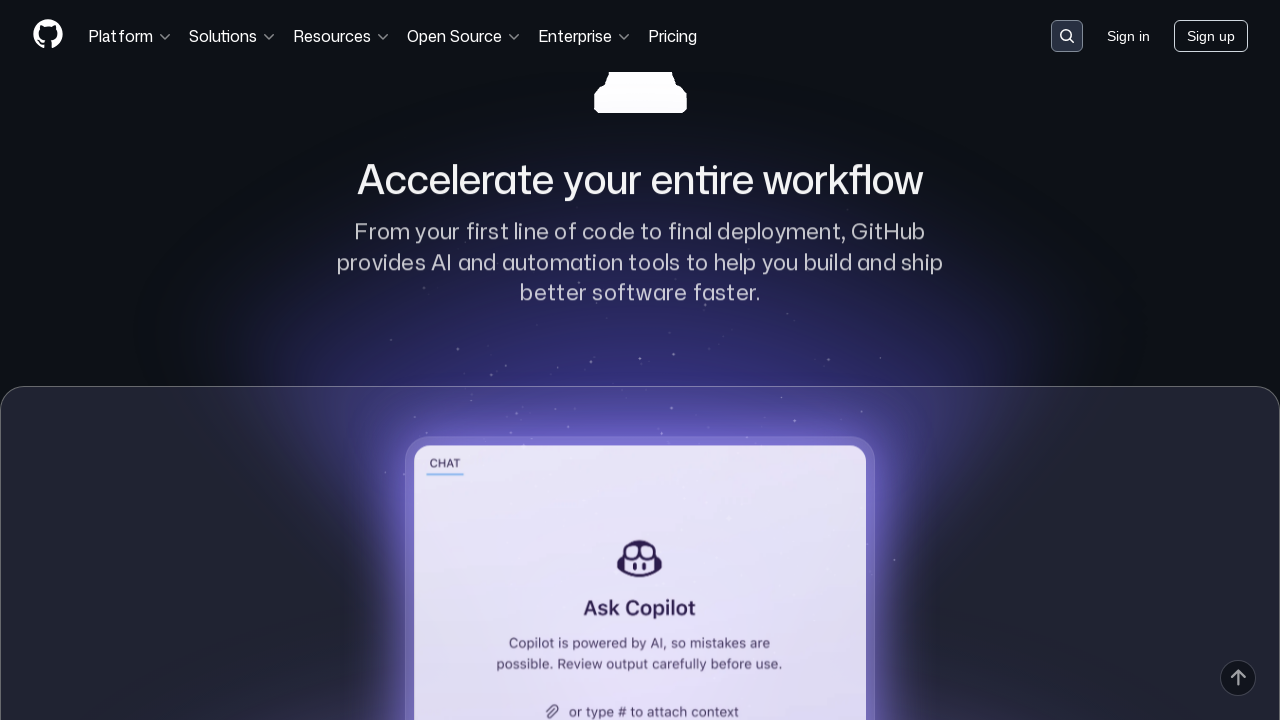

Waited 200ms for scroll animation
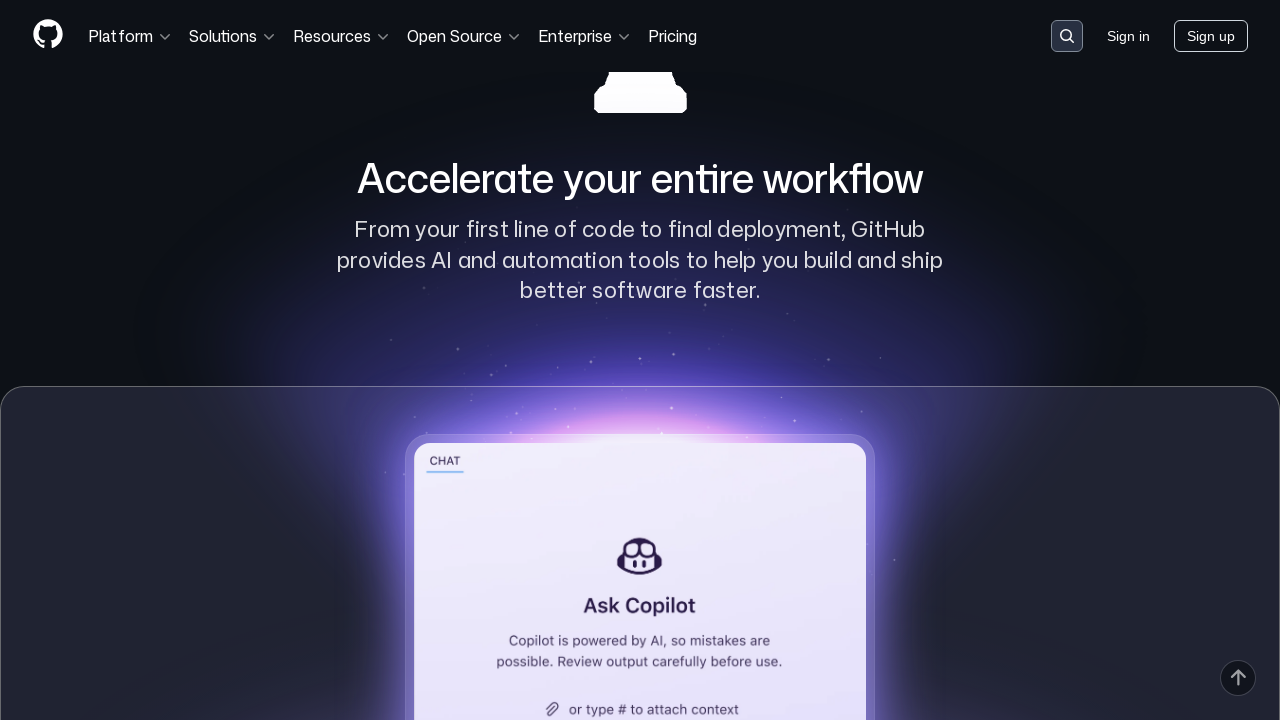

Scrolled page to position 4000px
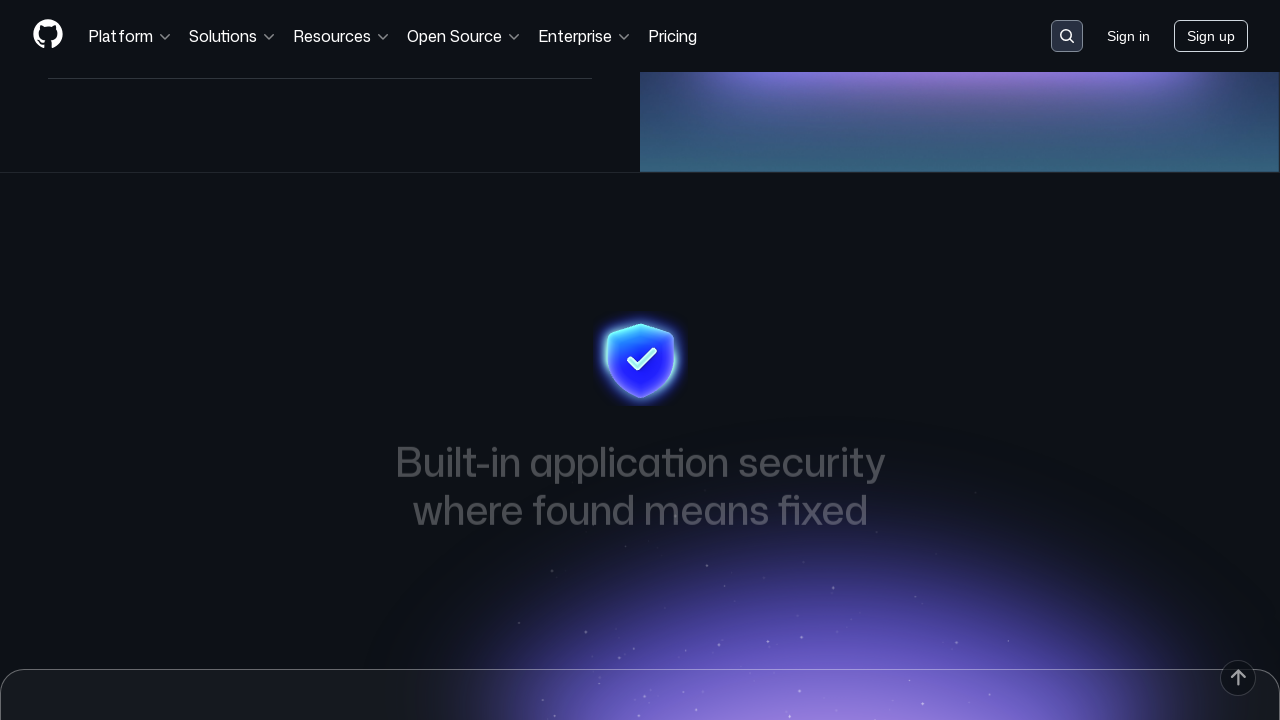

Waited 200ms for scroll animation
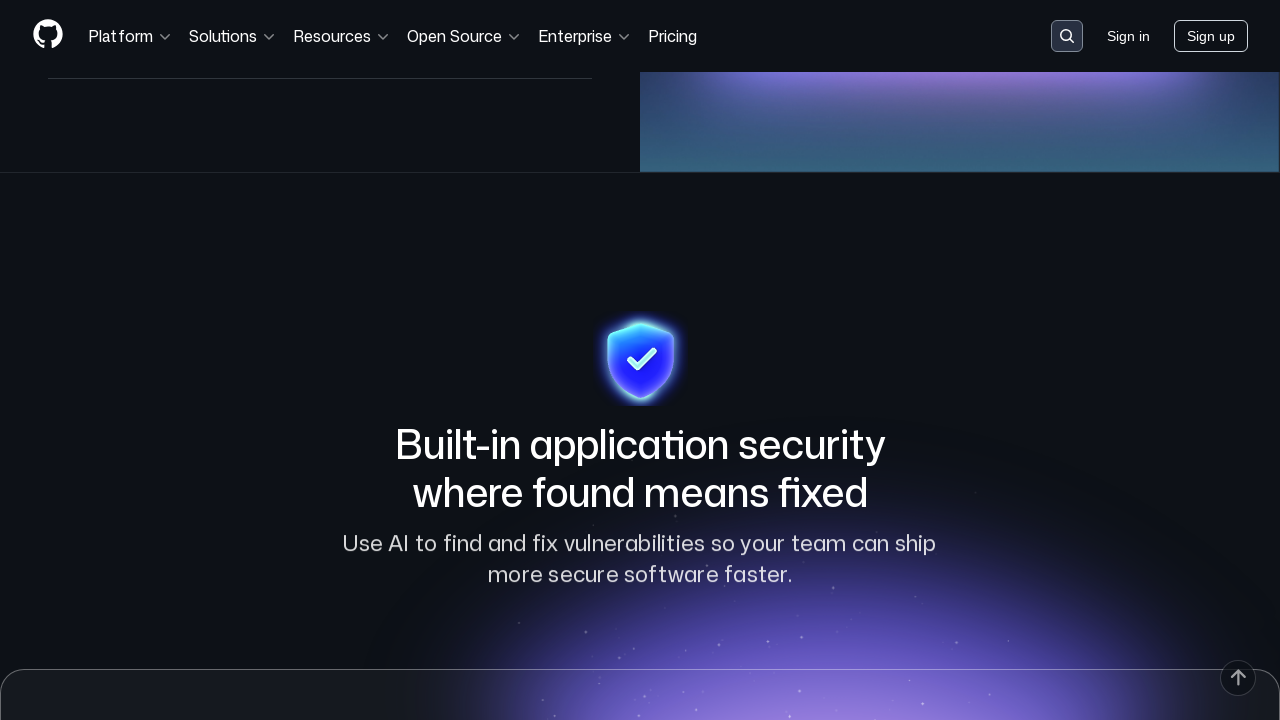

Scrolled page to position 6000px
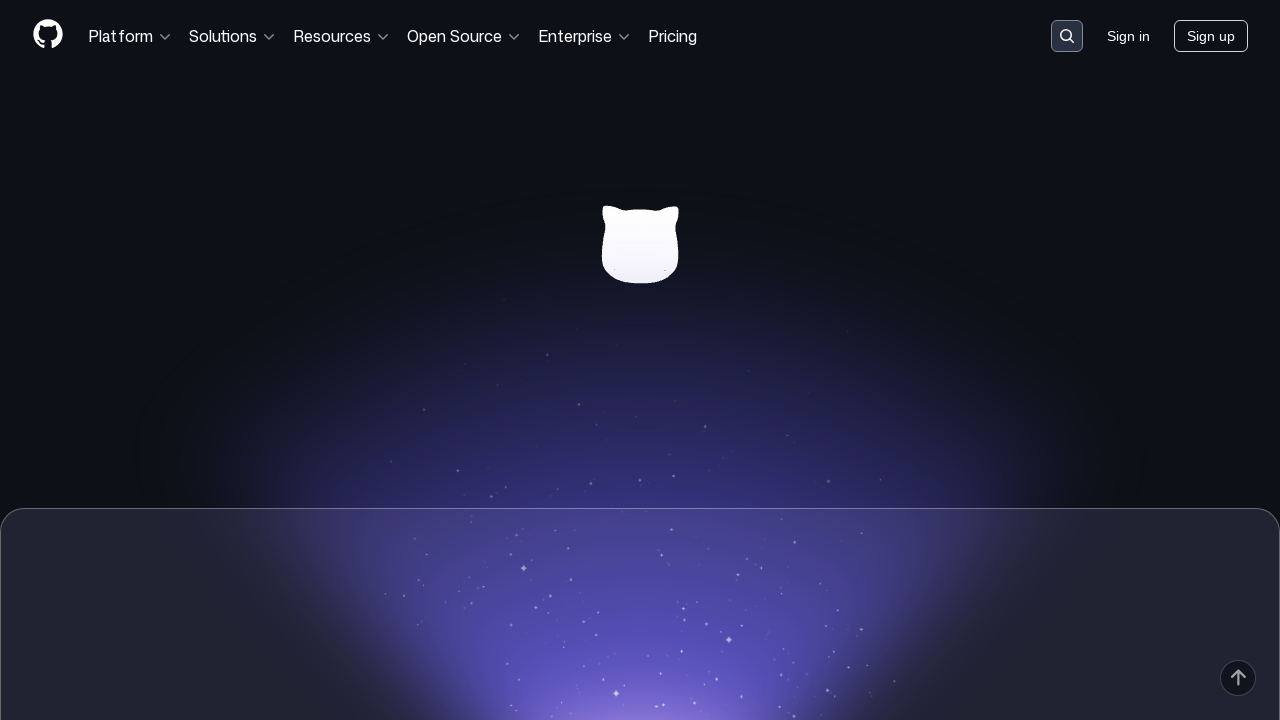

Waited 200ms for scroll animation
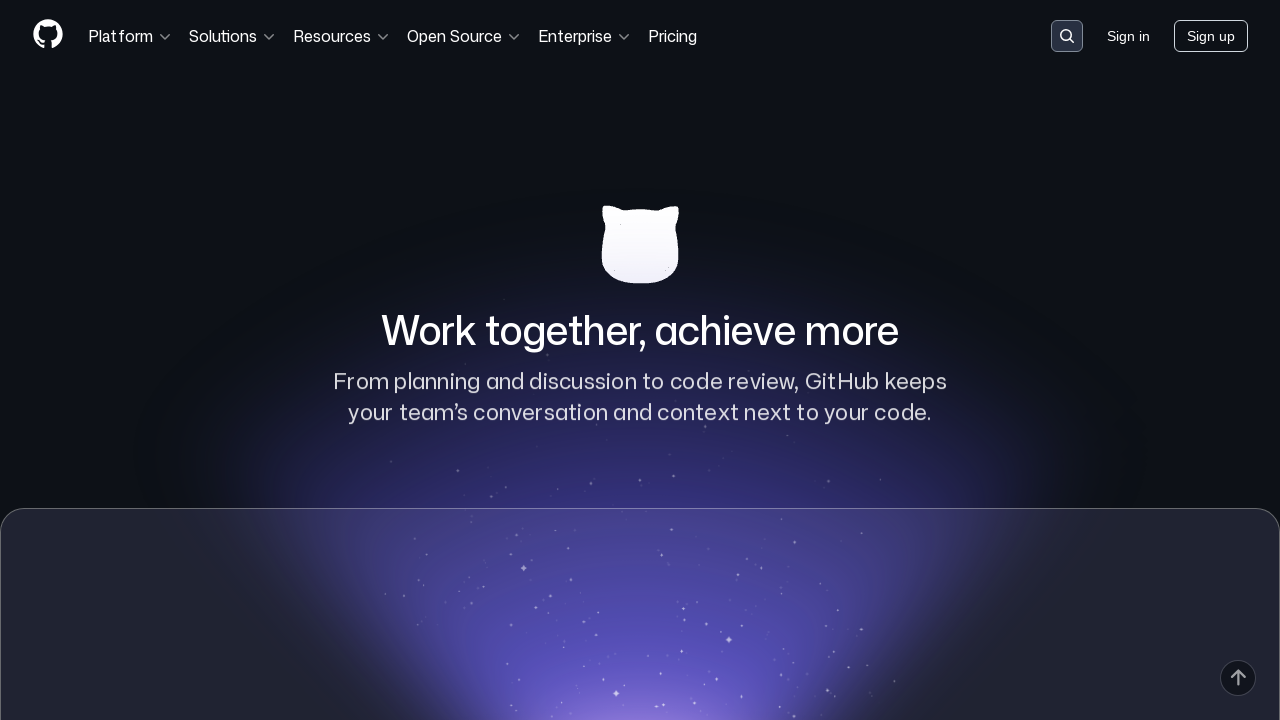

Scrolled page to position 8000px
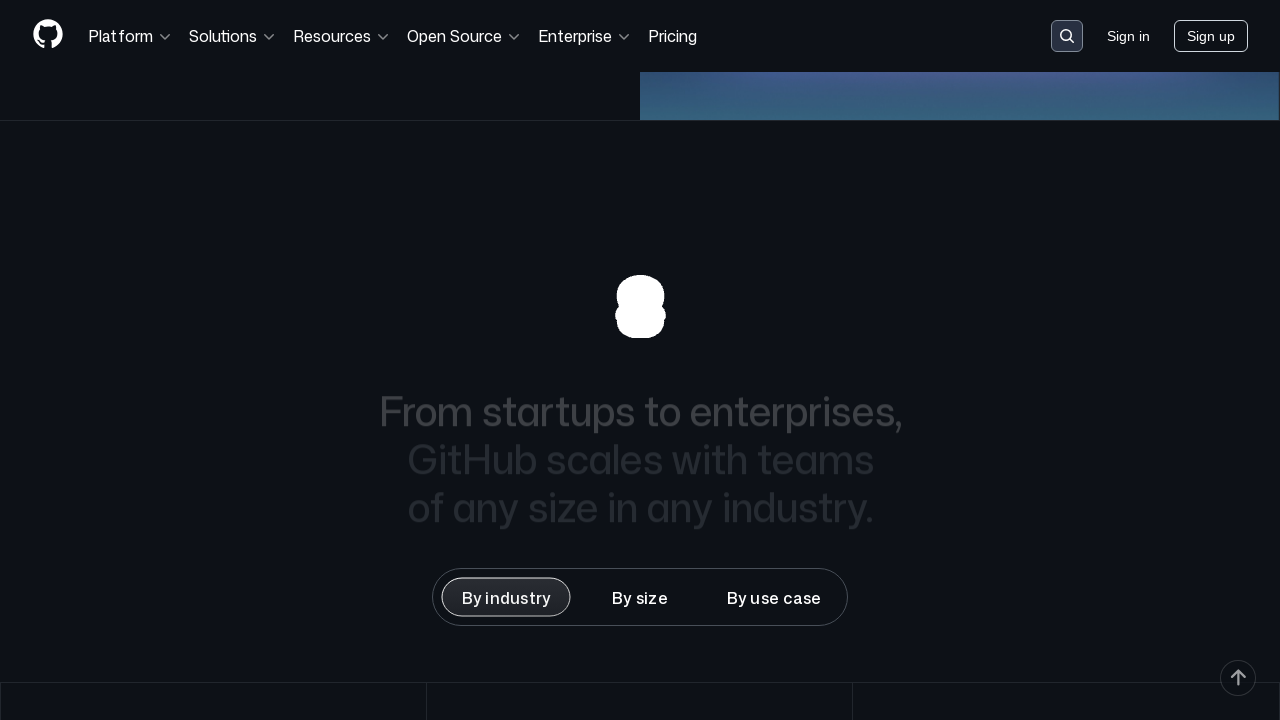

Waited 200ms for scroll animation
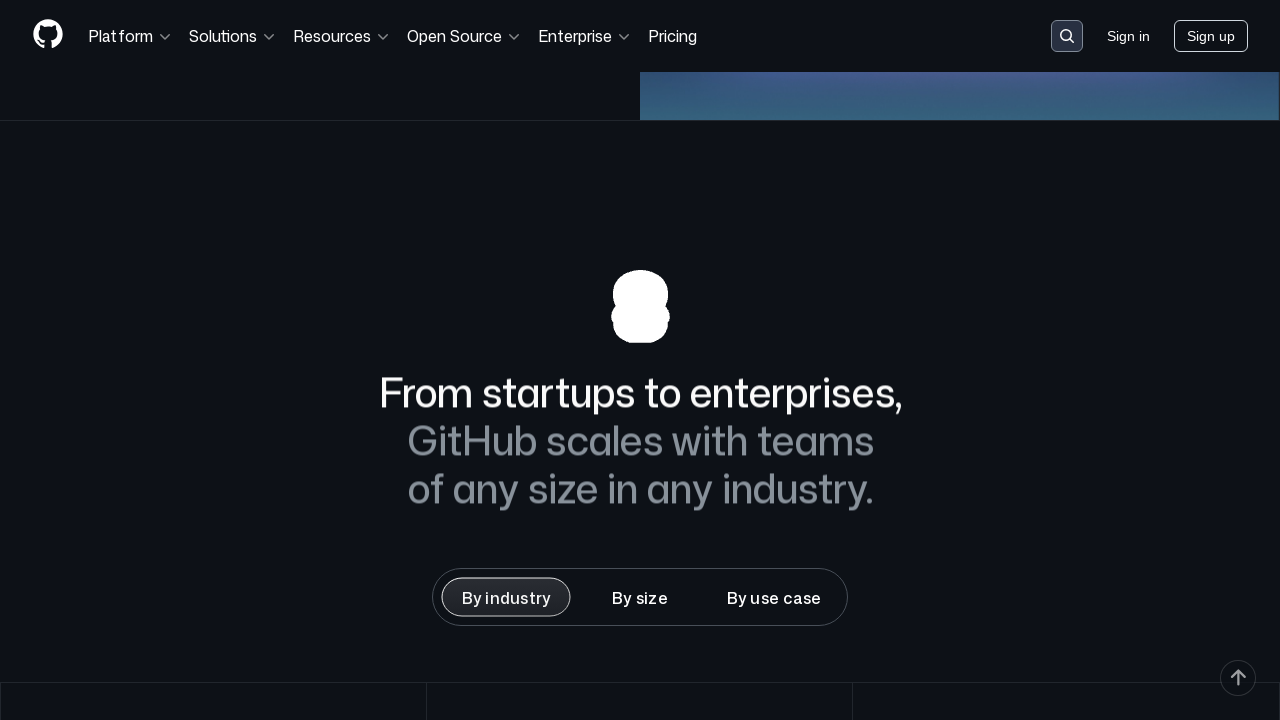

Scrolled page to position 10000px
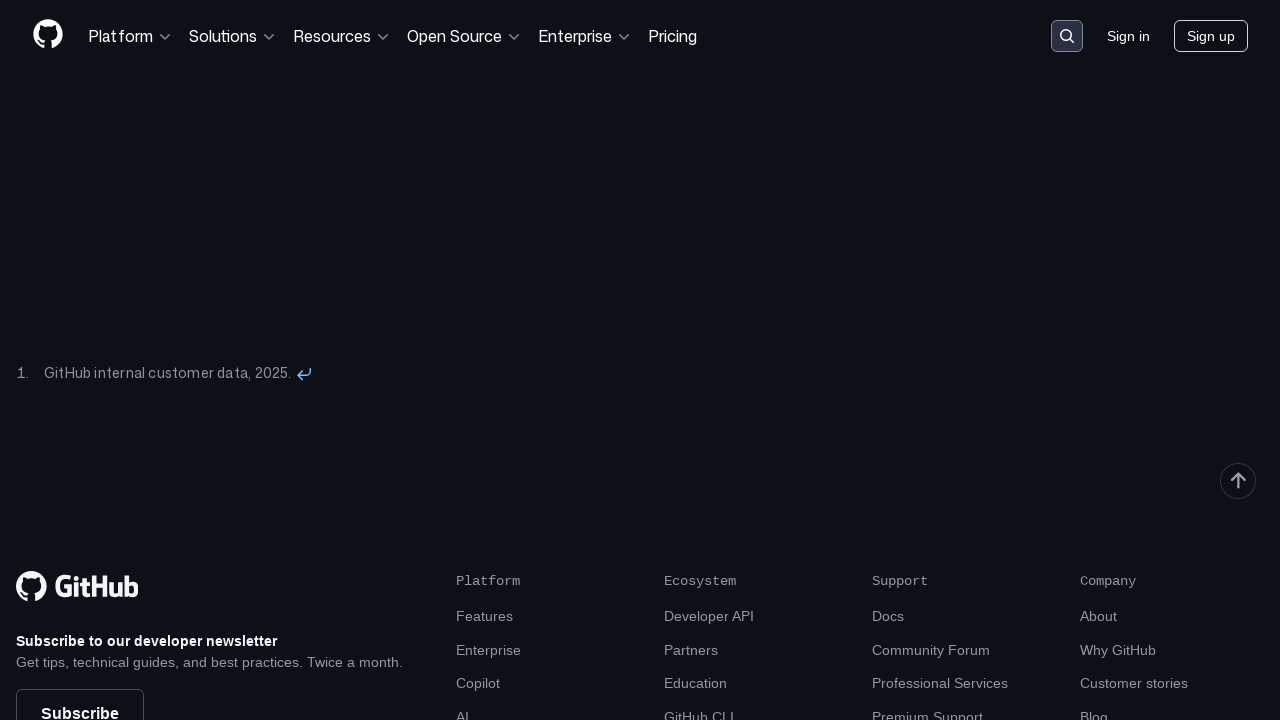

Waited 200ms for scroll animation
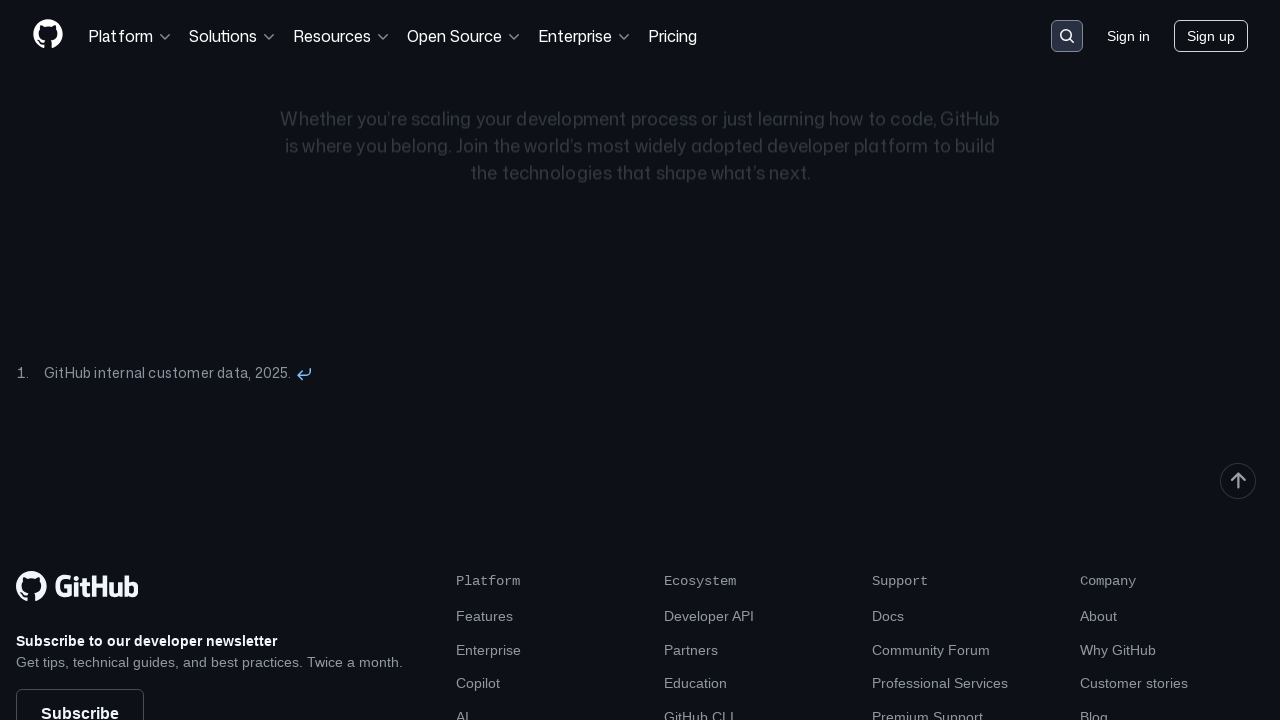

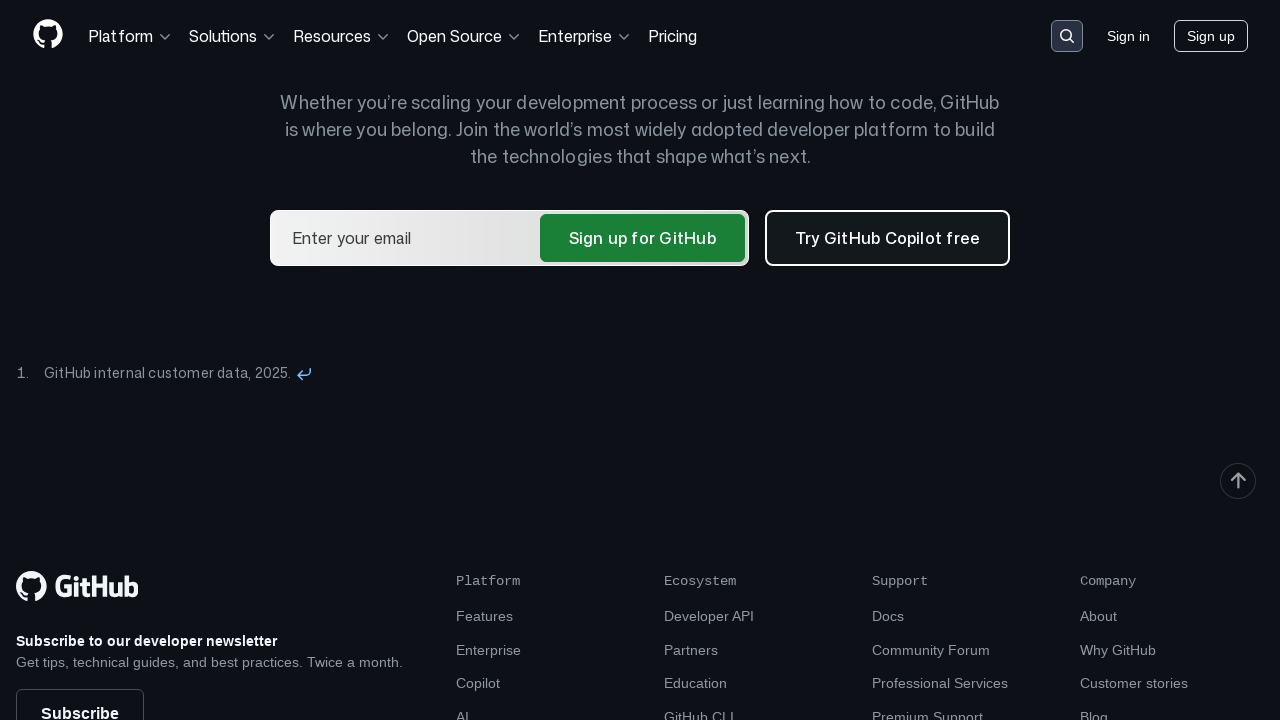